Tests flight booking flow by selecting departure city (São Paulo) and destination city (Berlin), then clicking the Find Flights button to search for available flights.

Starting URL: https://www.blazedemo.com

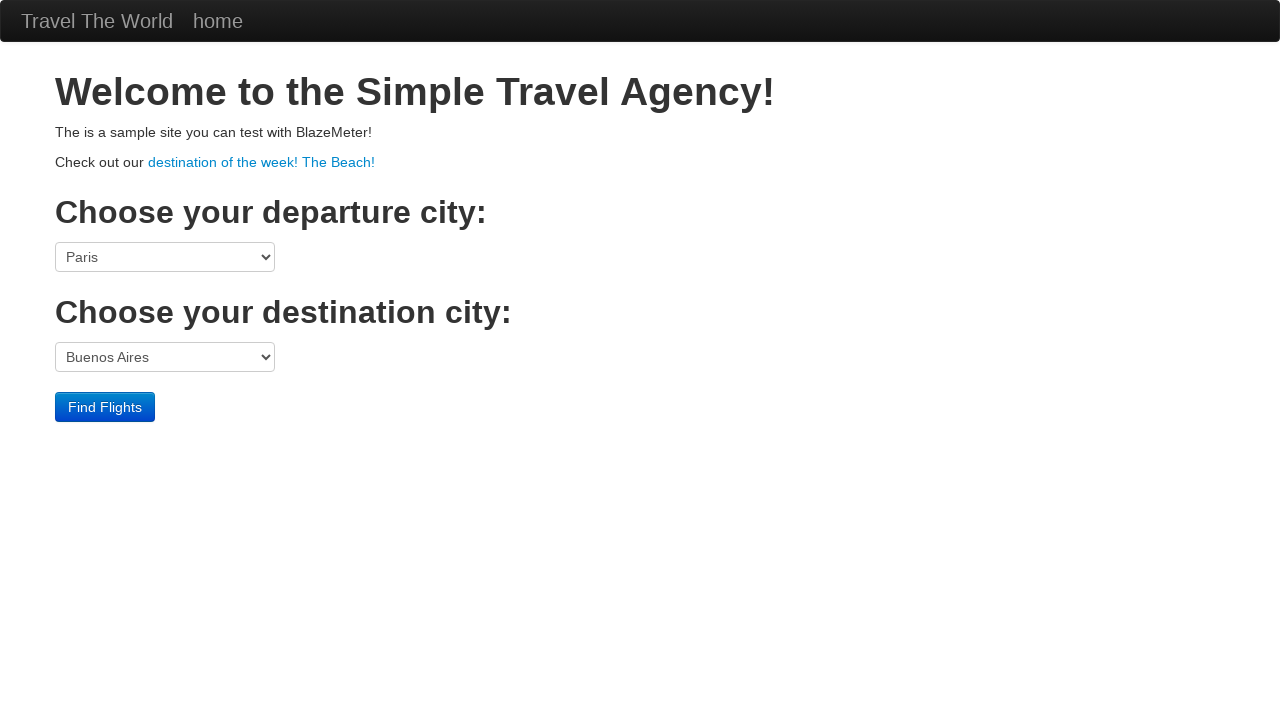

Clicked on the departure city dropdown at (165, 257) on select[name='fromPort']
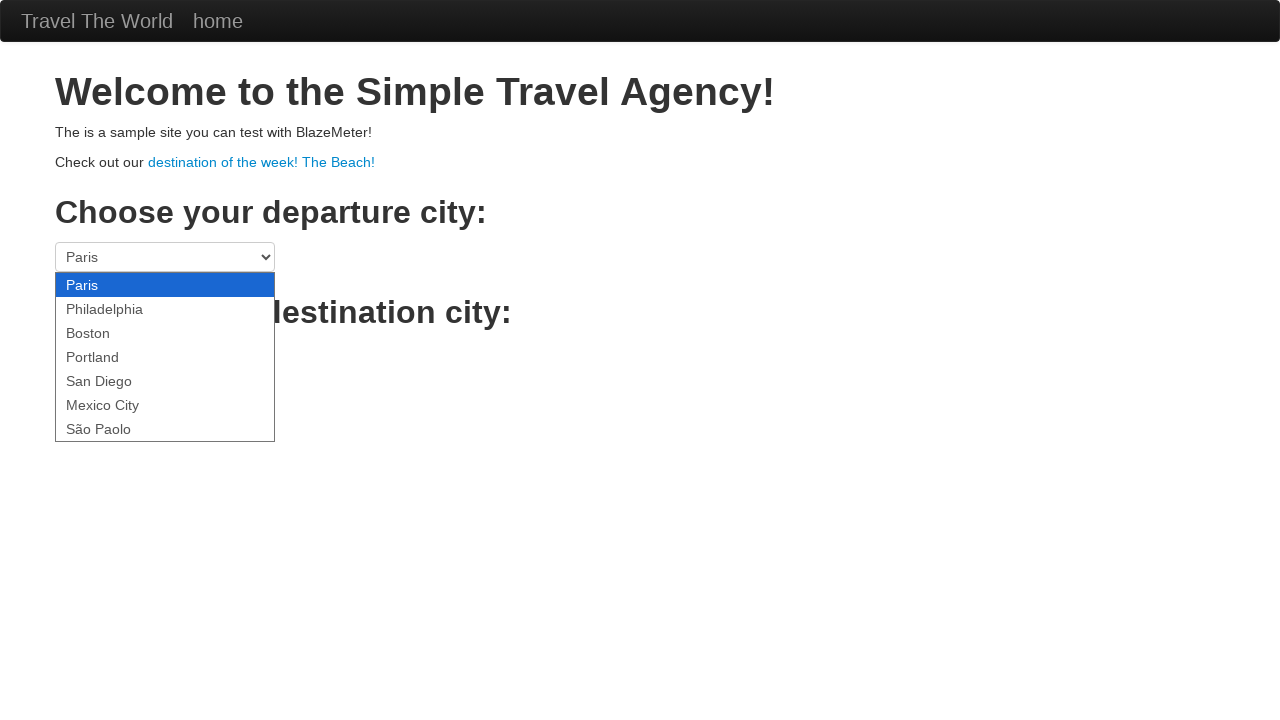

Selected São Paulo as the departure city on select[name='fromPort']
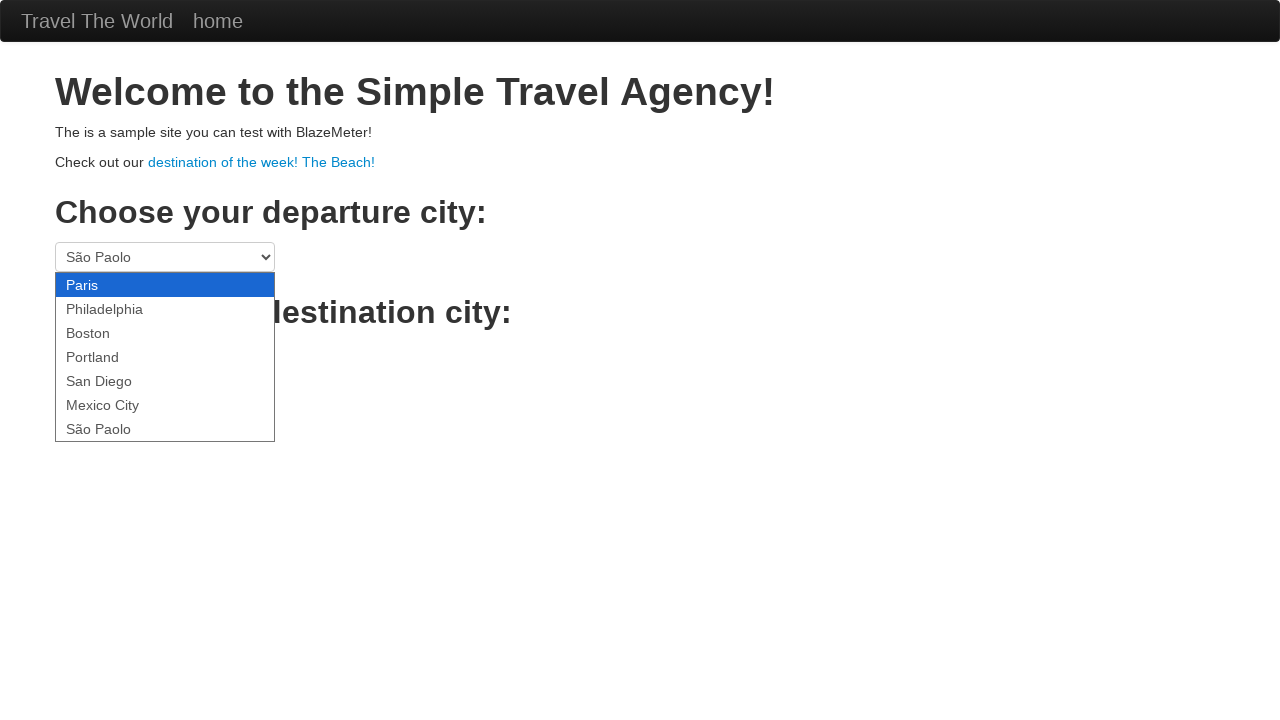

Selected Berlin as the destination city on select[name='toPort']
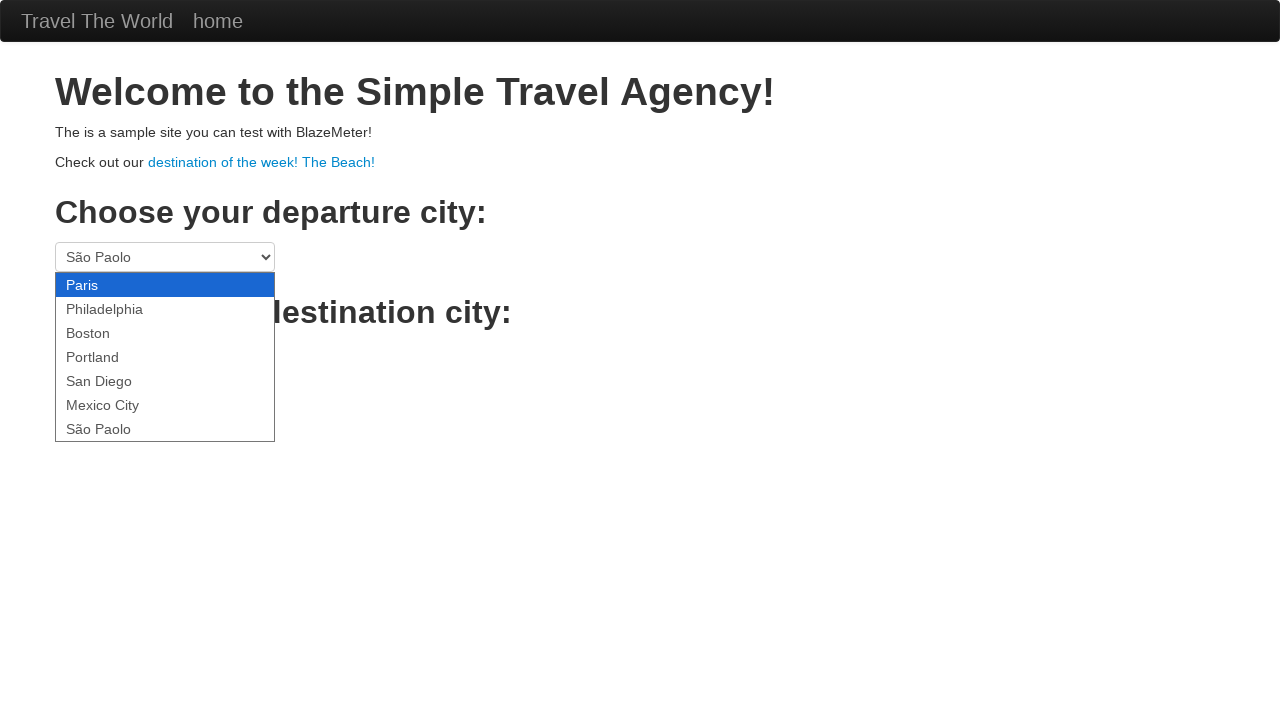

Clicked the Find Flights button to search for available flights at (105, 407) on .btn-primary
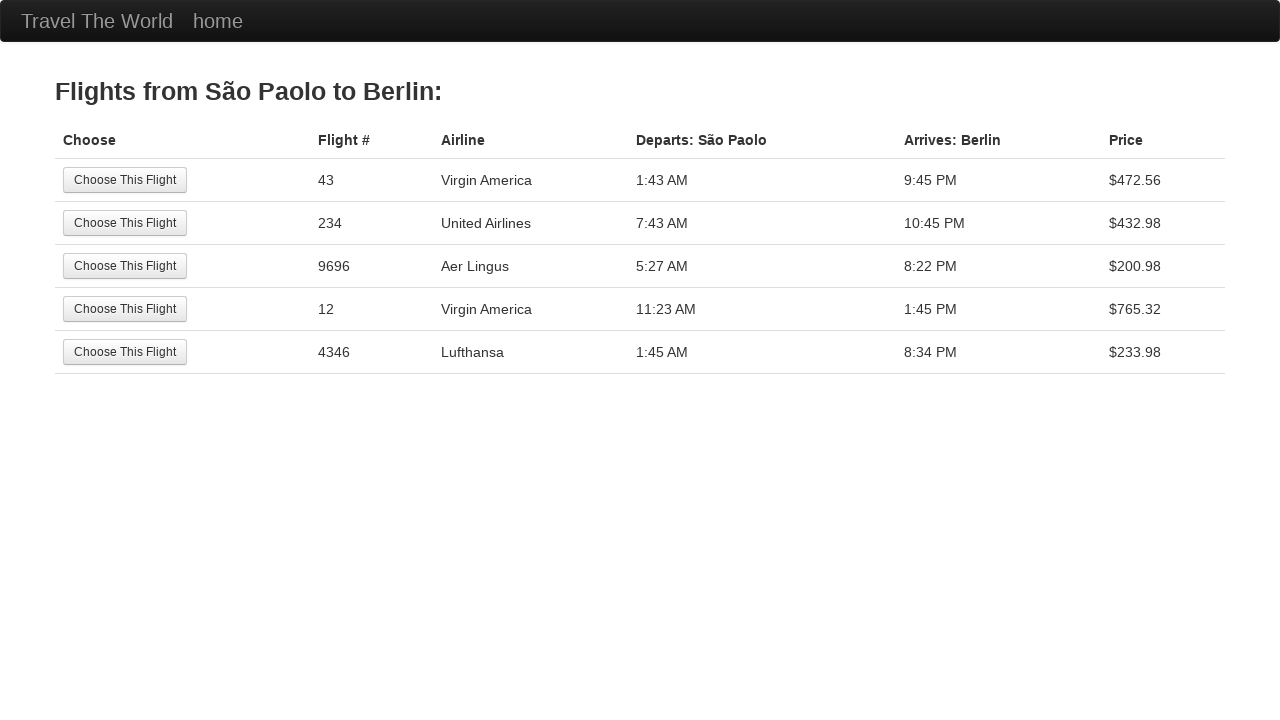

Flight search results page loaded
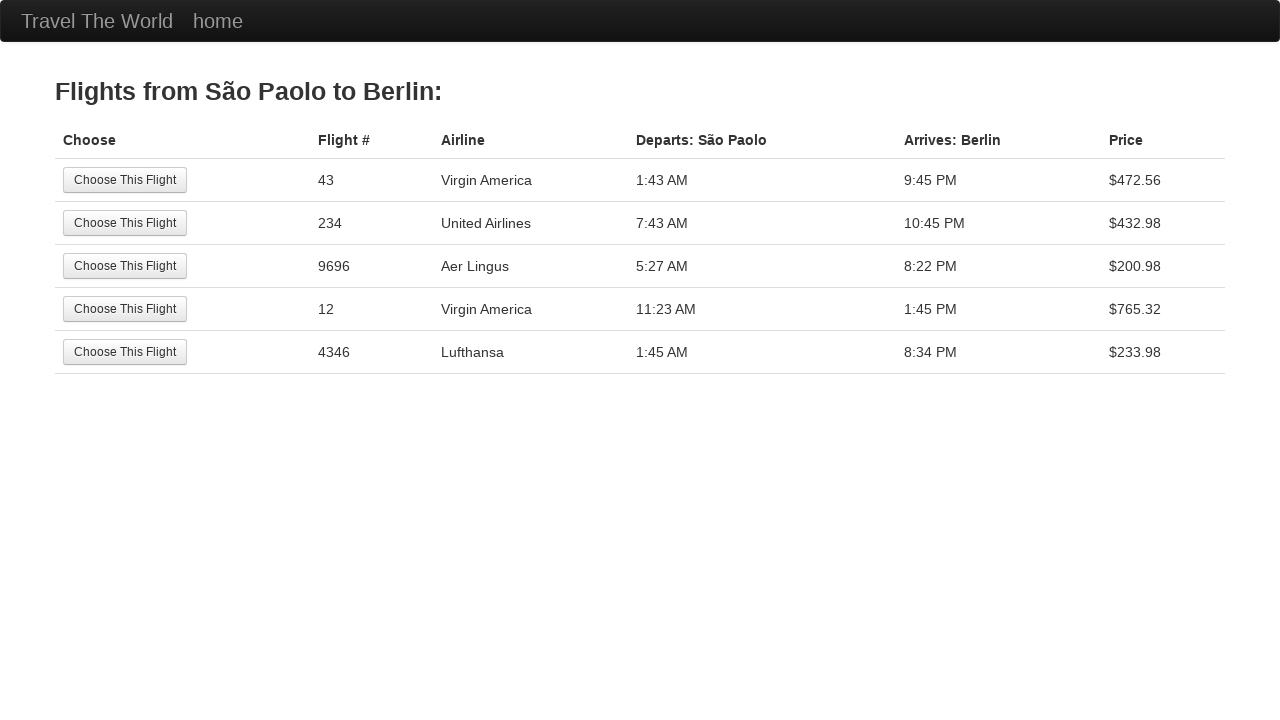

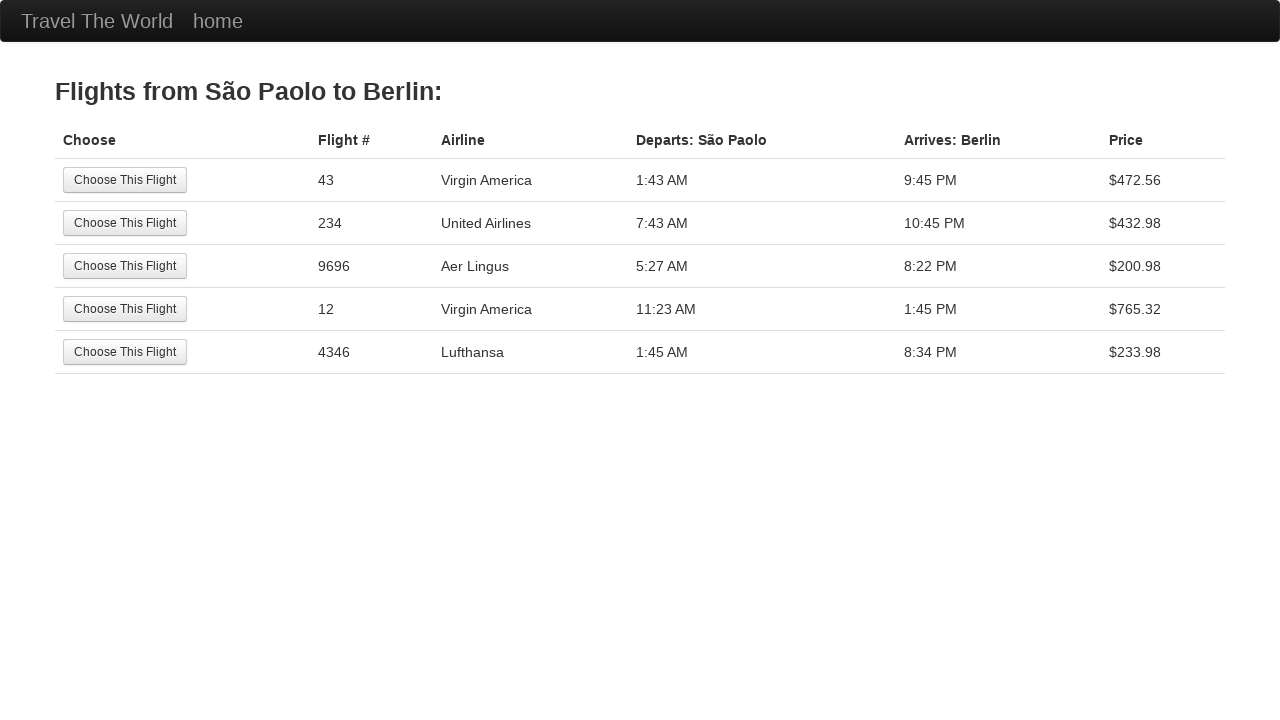